Tests the booking.com search functionality by entering a destination (Nashville) into the search input field

Starting URL: https://www.booking.com/

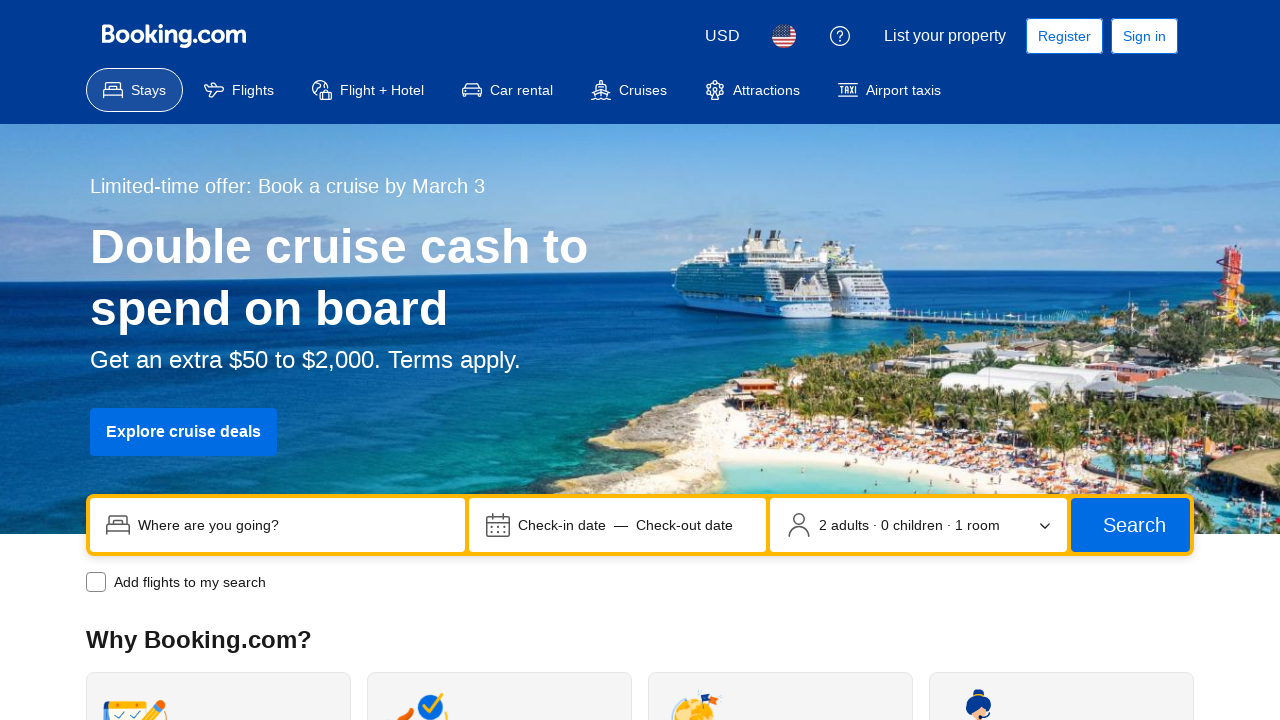

Filled destination search field with 'nashville' on input[name='ss']
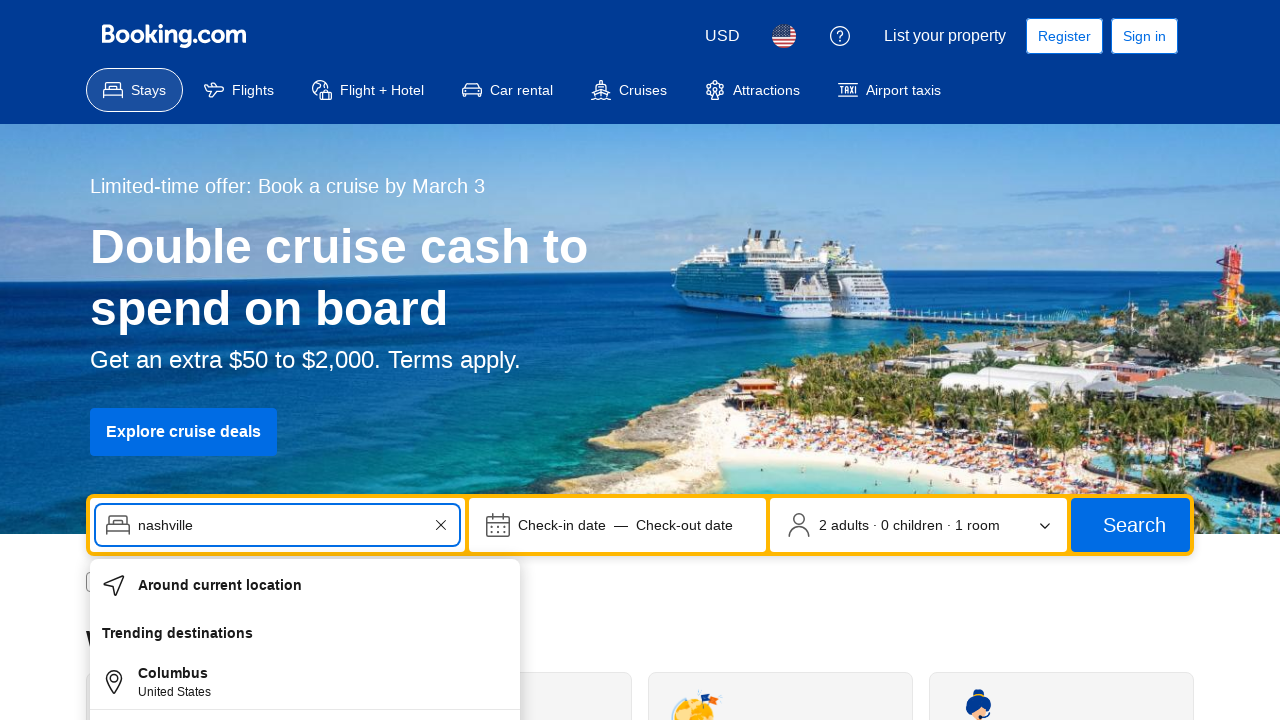

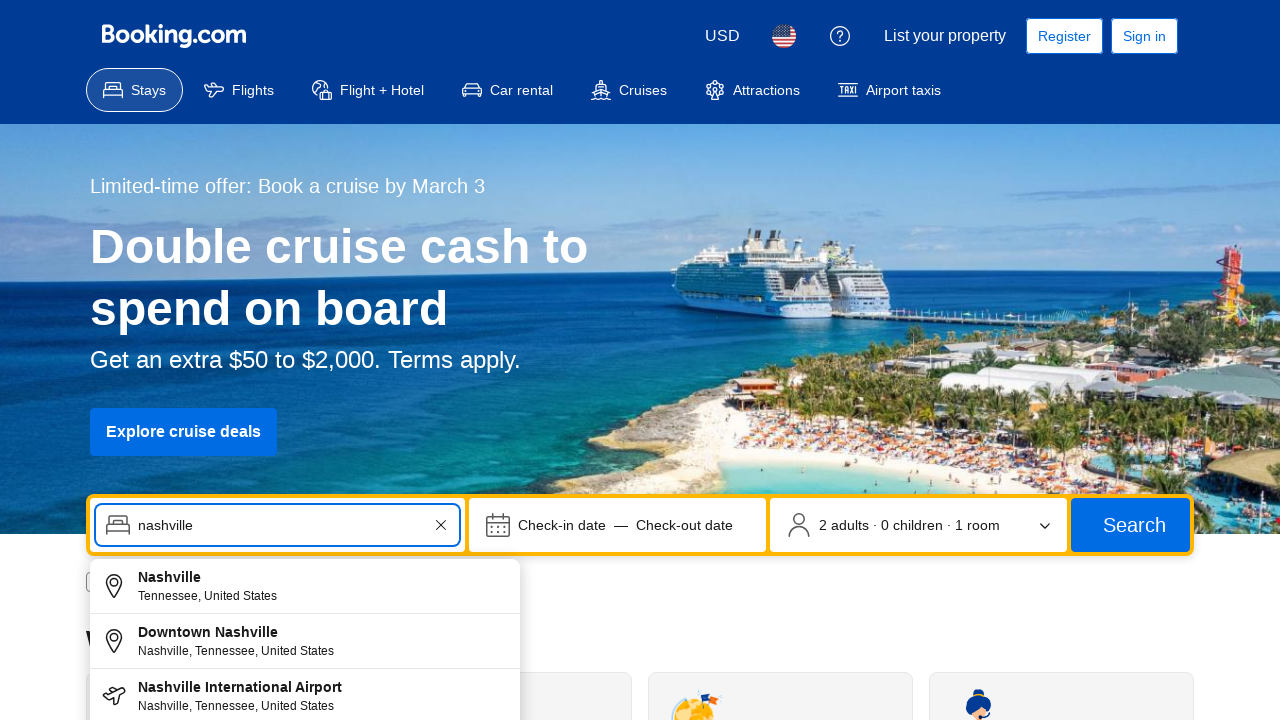